Tests dynamic page loading where the element is initially hidden, clicking Start button and waiting for the hidden element to become visible

Starting URL: http://the-internet.herokuapp.com/dynamic_loading/1

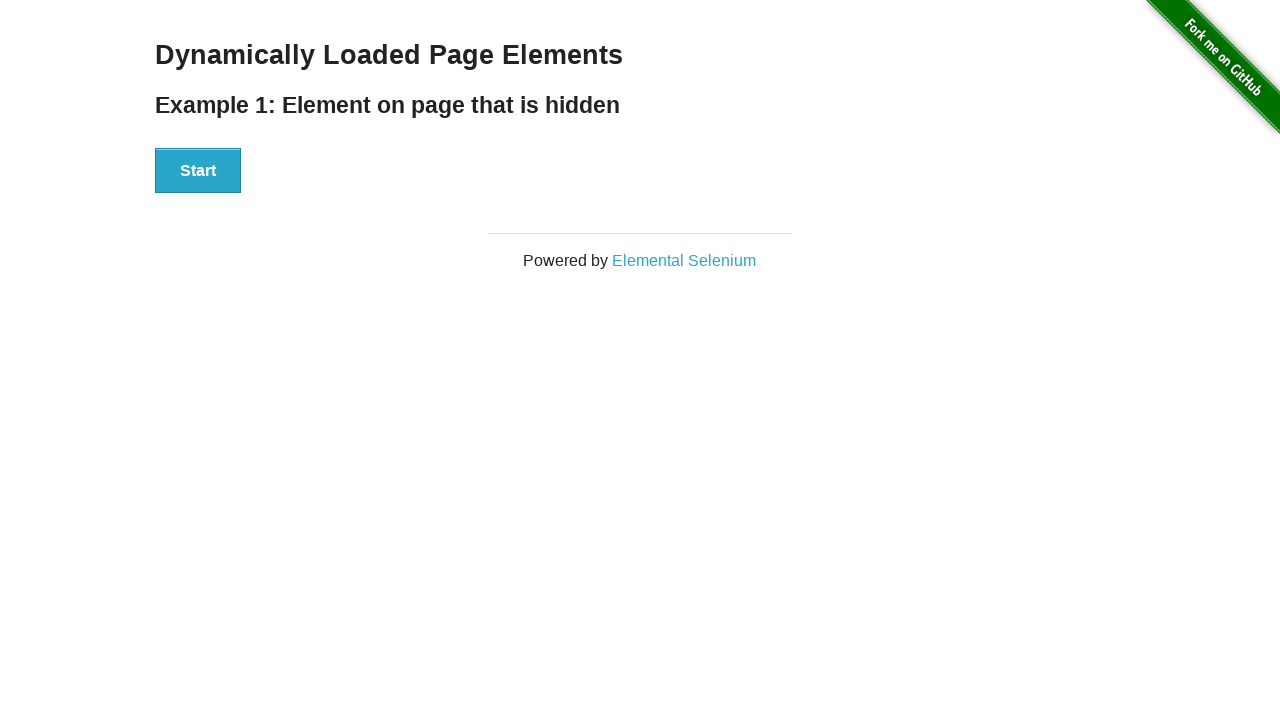

Clicked Start button to trigger dynamic loading at (198, 171) on #start button
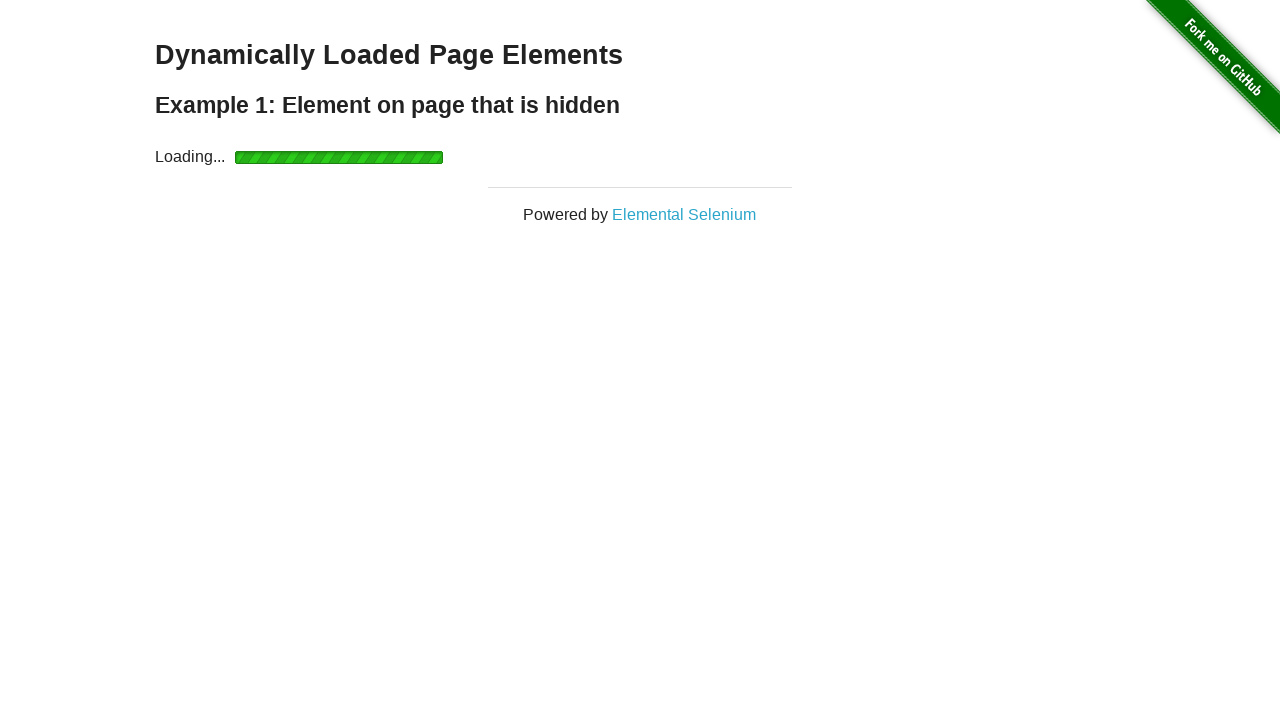

Waited for finish element to become visible
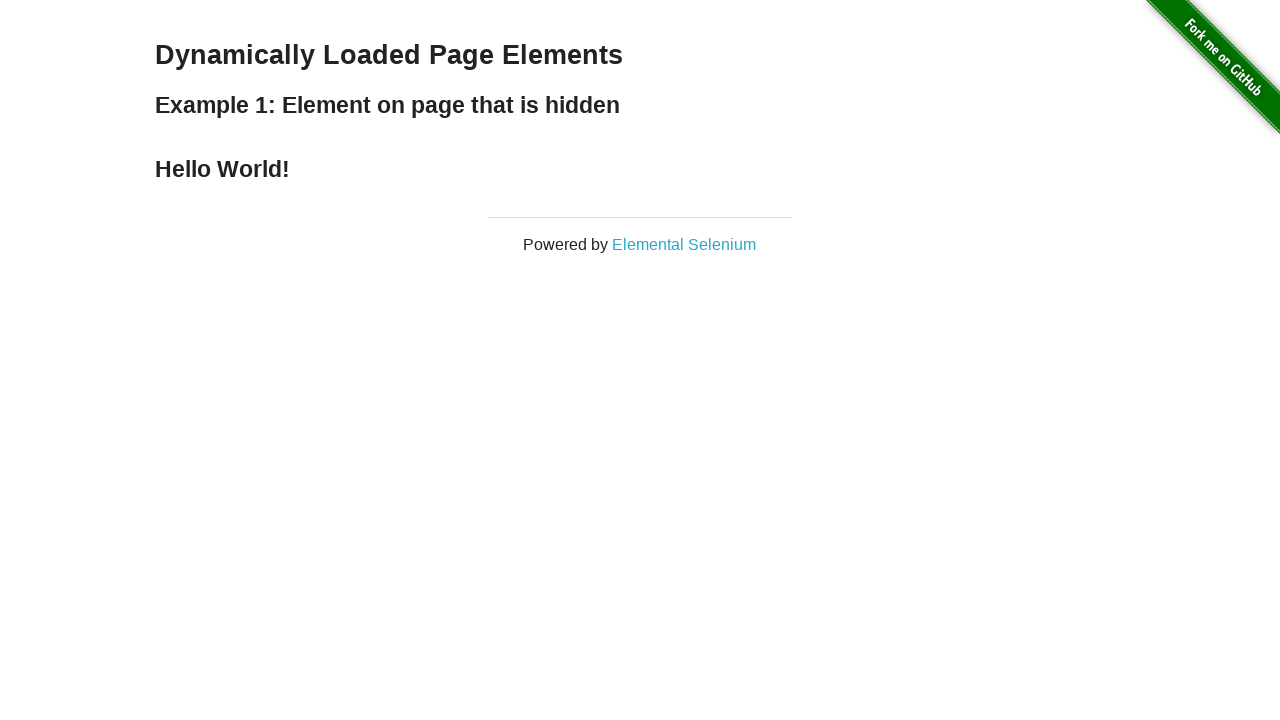

Verified finish element is displayed
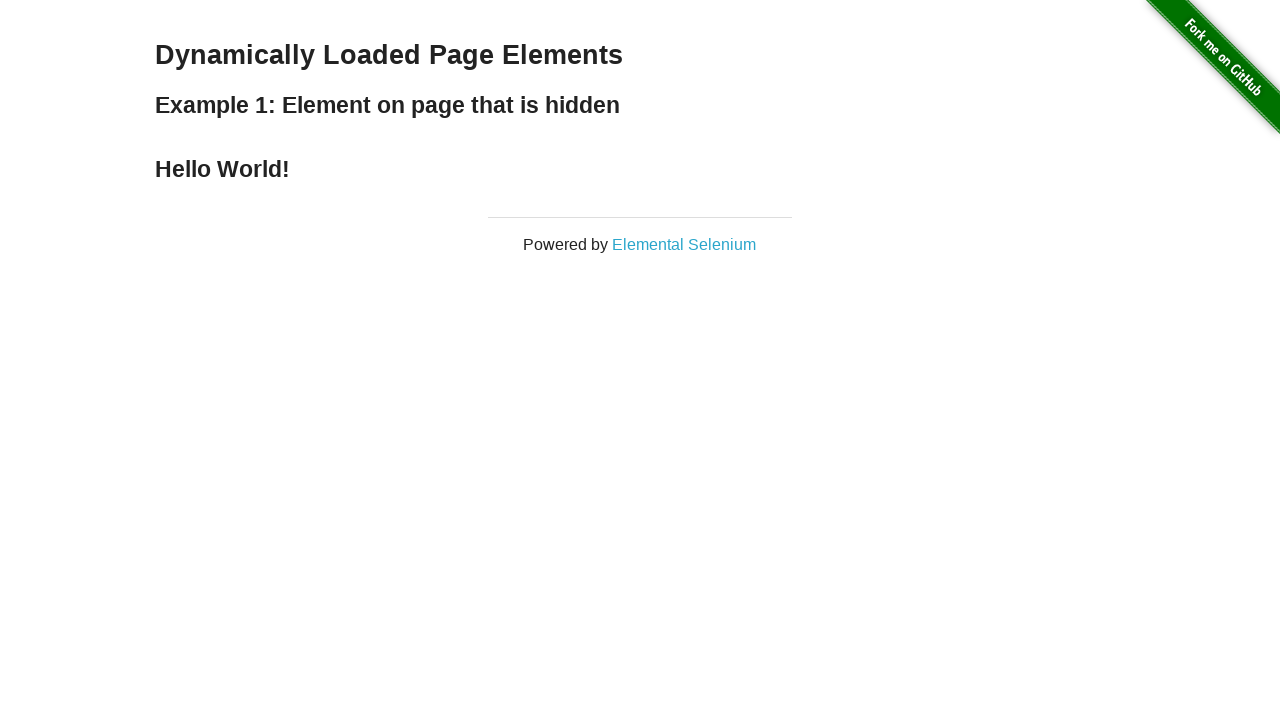

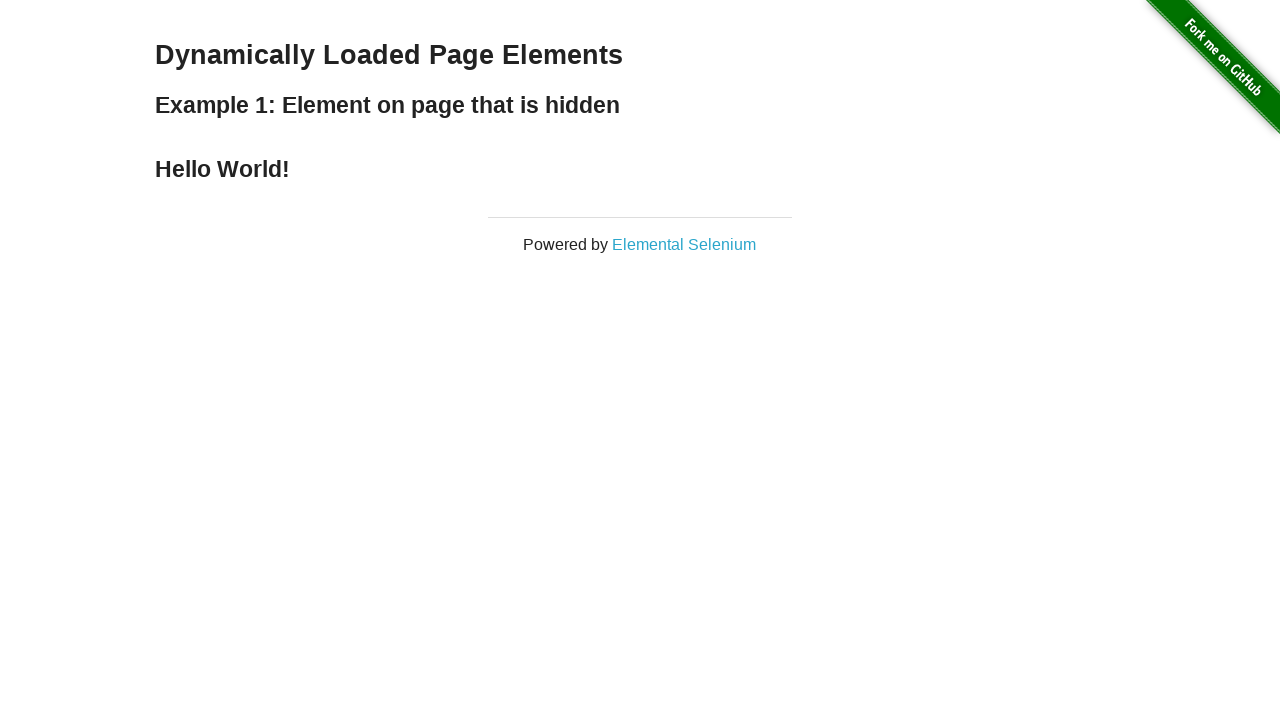